Tests different types of JavaScript alerts (simple, confirm, and prompt) by triggering them and interacting with each alert type

Starting URL: https://syntaxprojects.com/javascript-alert-box-demo.php

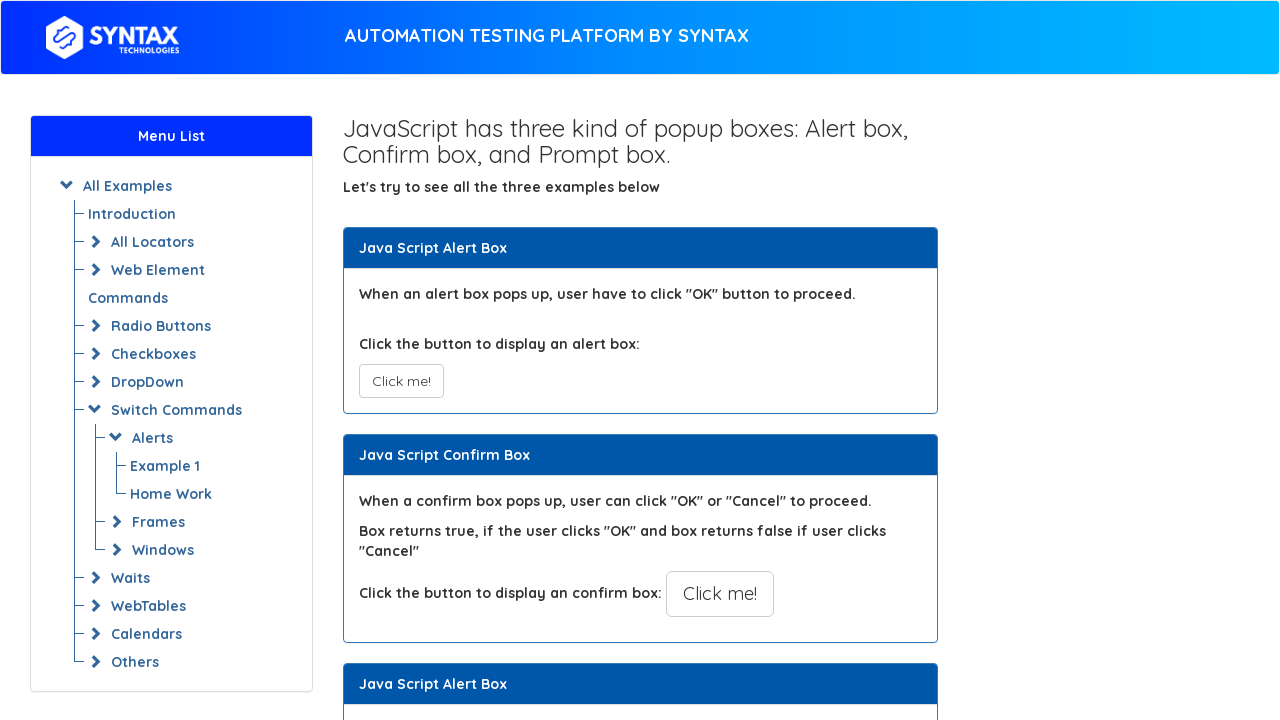

Clicked button to trigger simple alert at (401, 381) on xpath=//button[@onclick='myAlertFunction()']
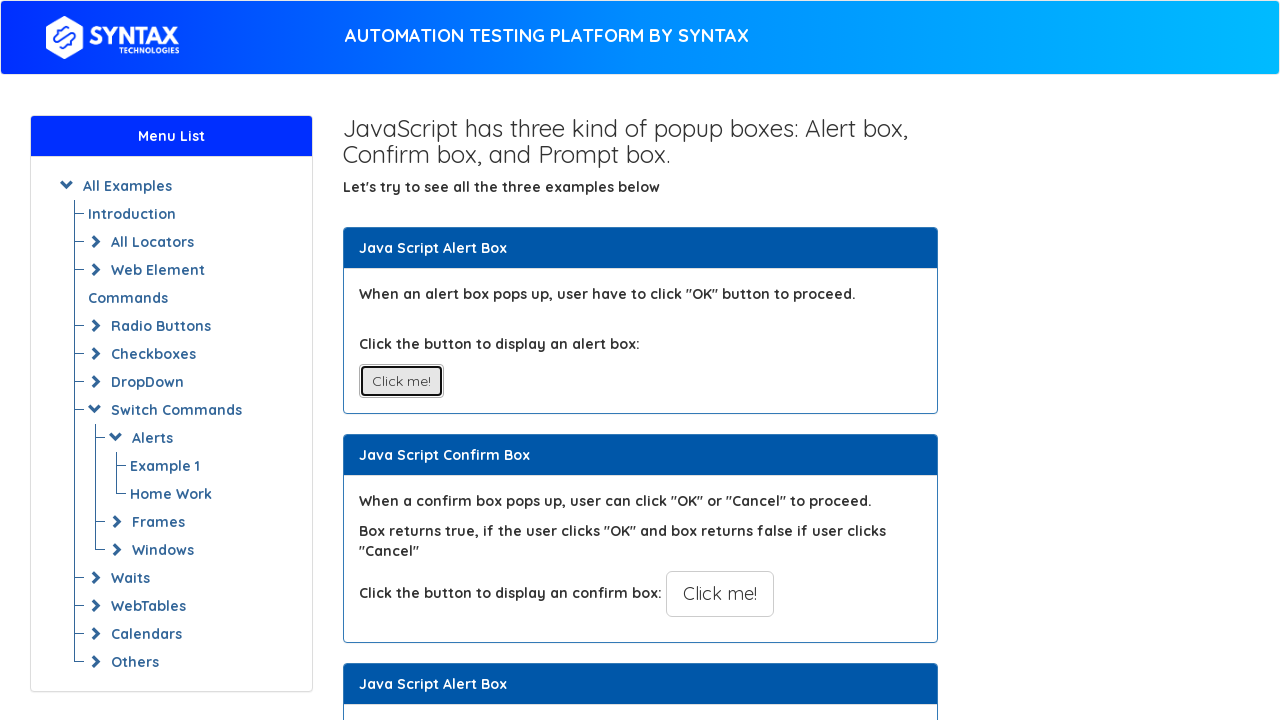

Set up handler to accept simple alert
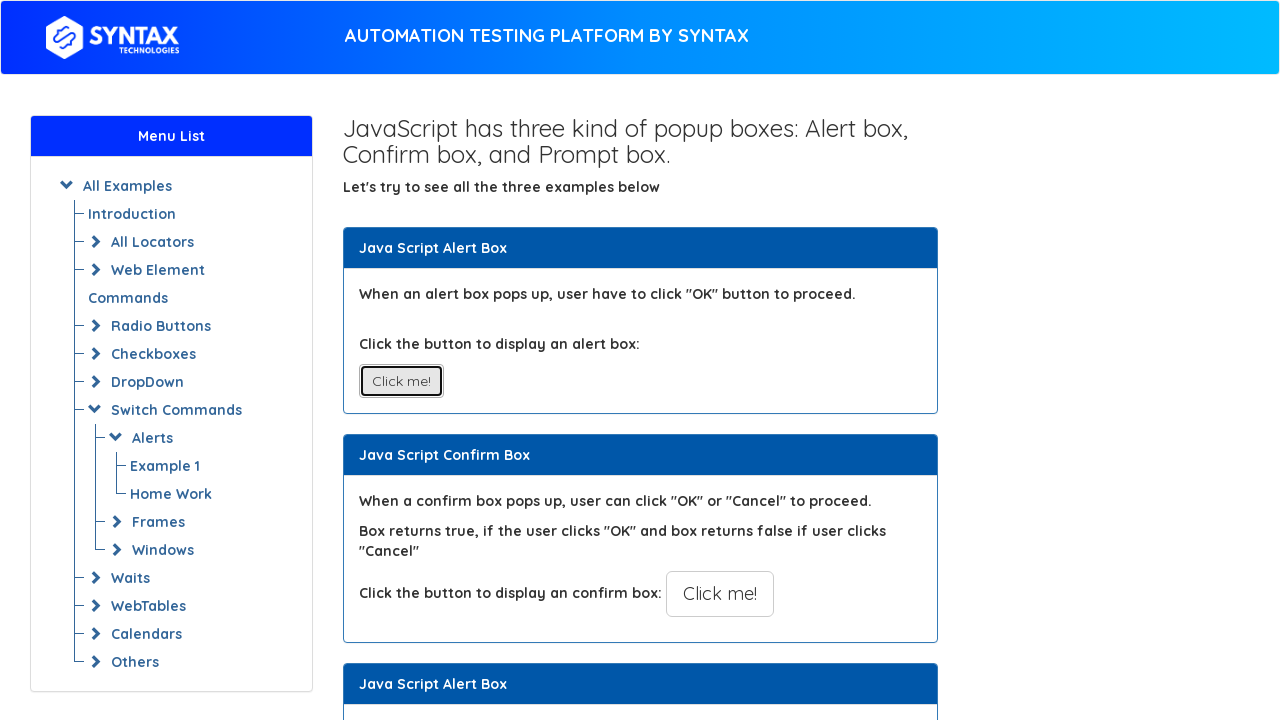

Clicked button to trigger confirm alert at (720, 594) on xpath=//button[@onclick='myConfirmFunction()']
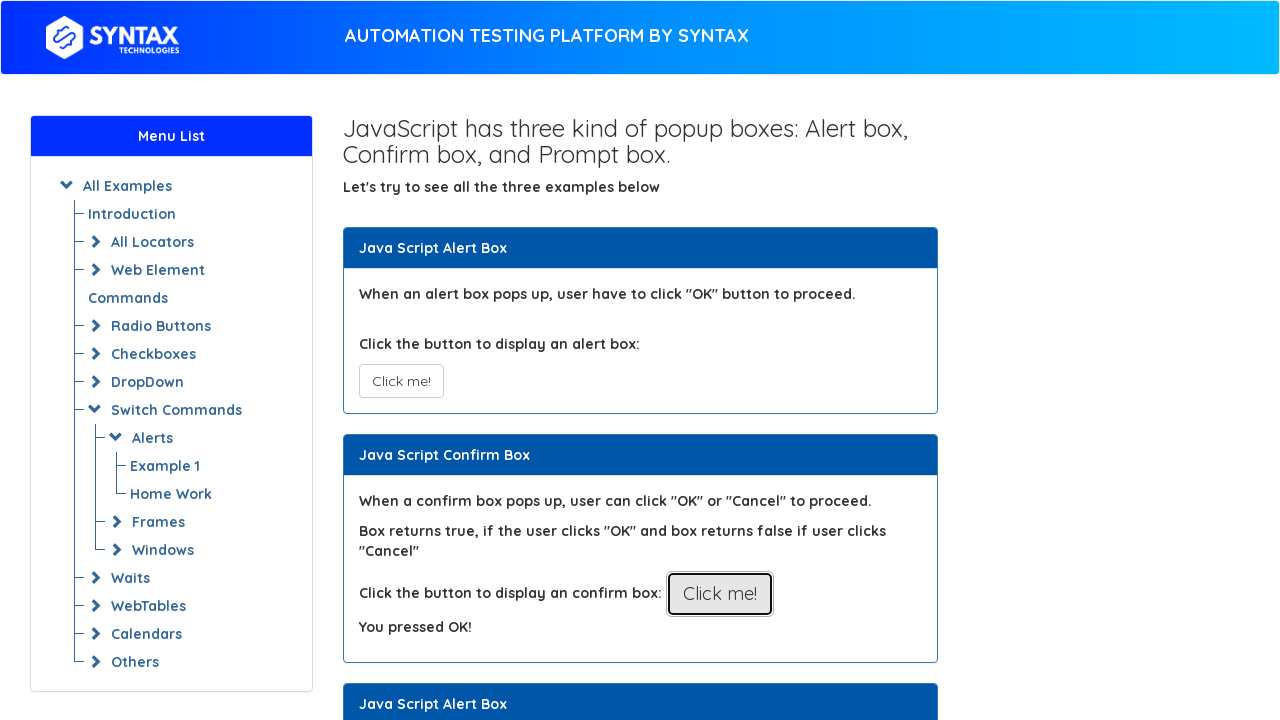

Set up handler to dismiss confirm alert
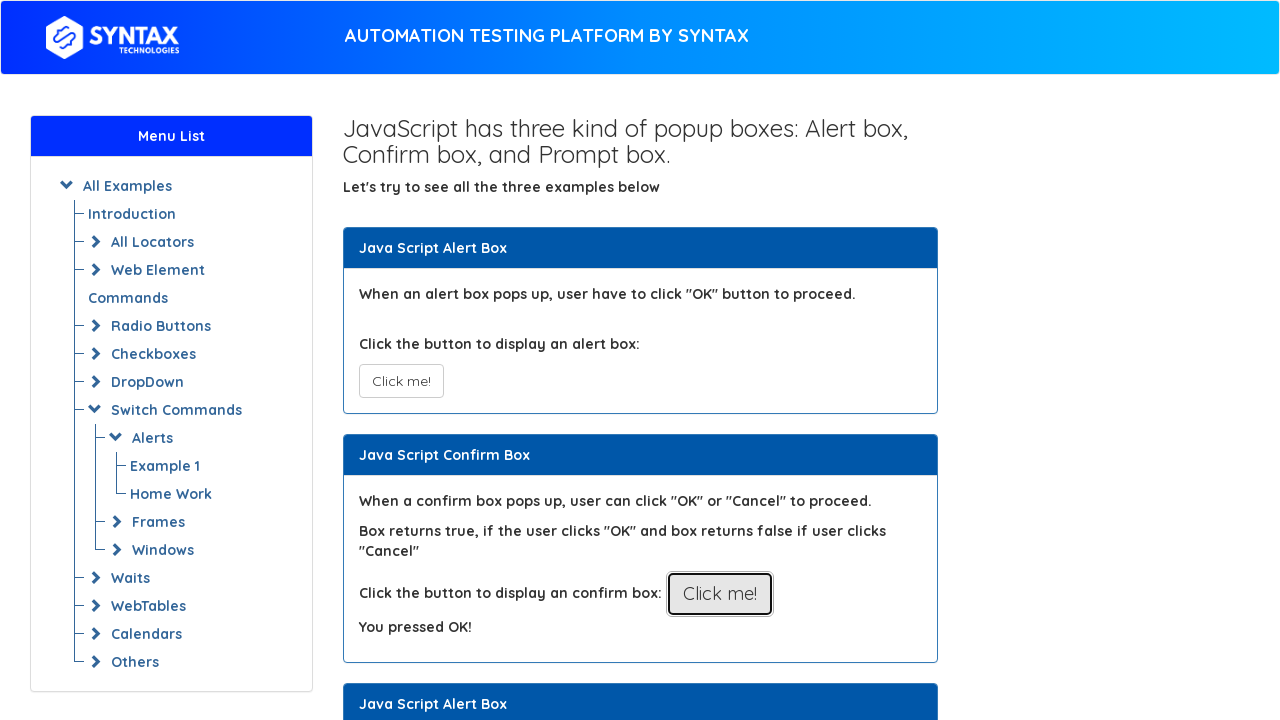

Clicked button to trigger prompt alert at (714, 360) on xpath=//button[@onclick='myPromptFunction()']
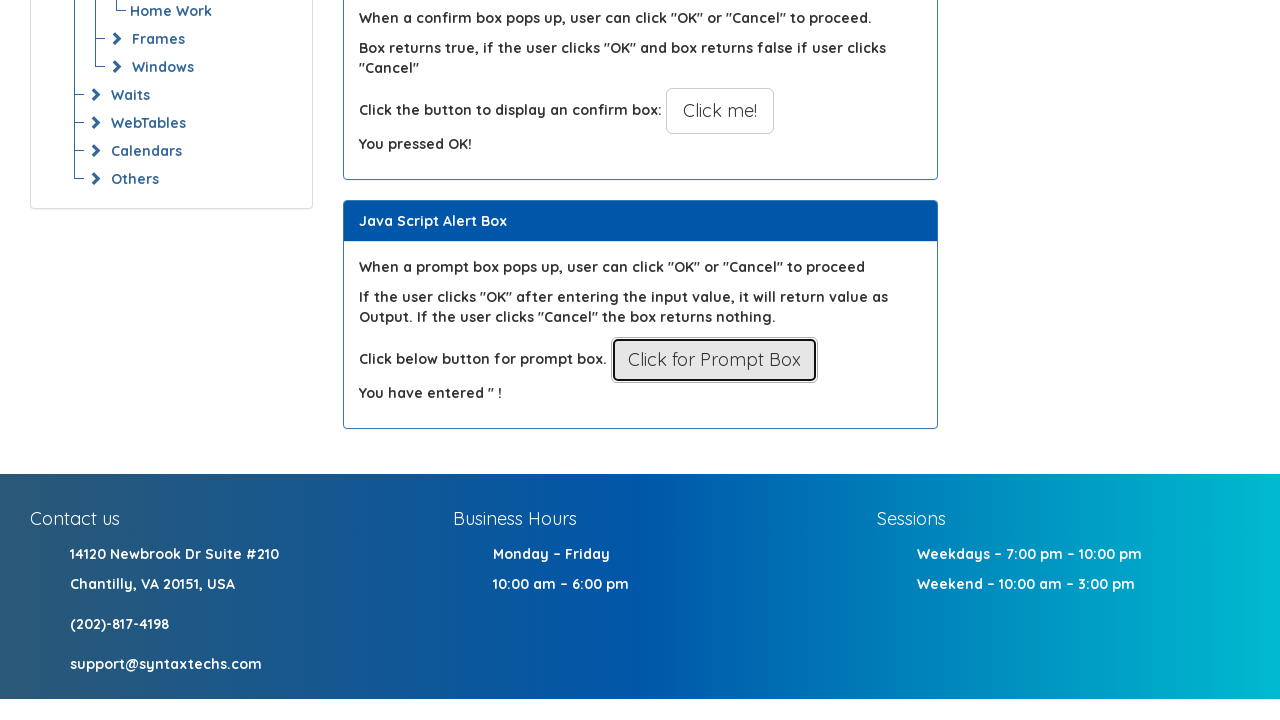

Set up handler to accept prompt alert and enter 'testinput123'
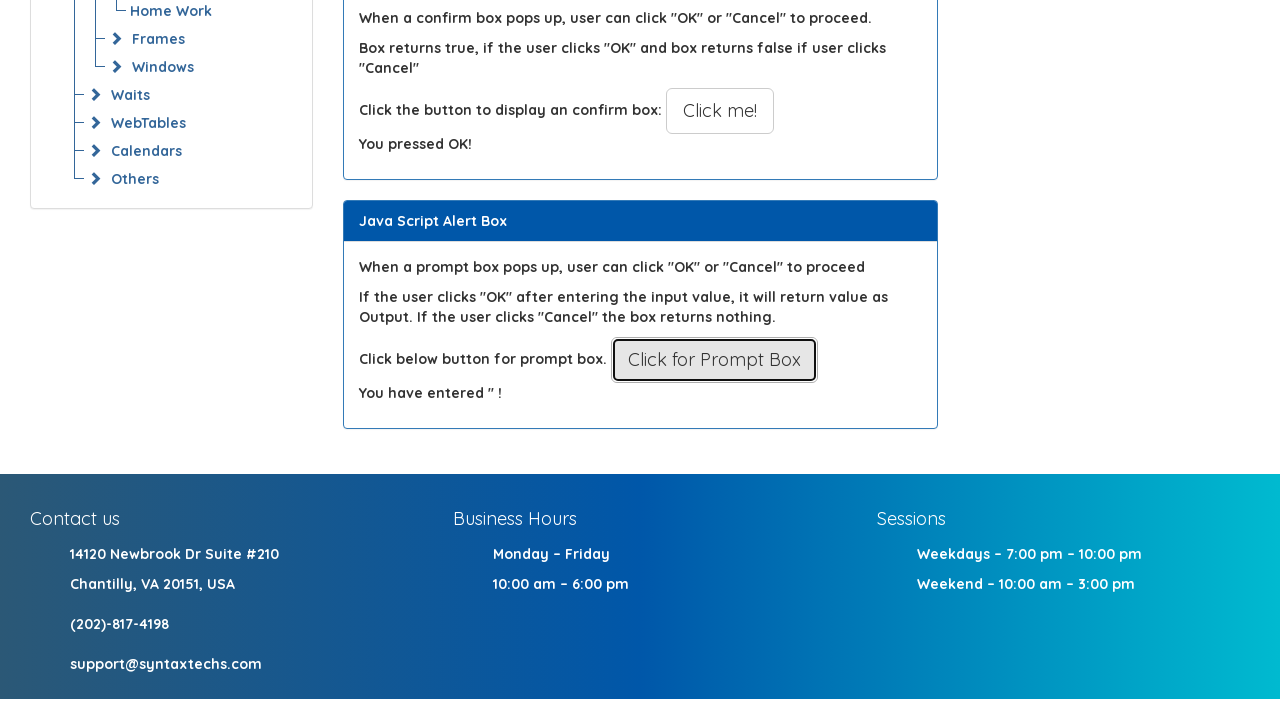

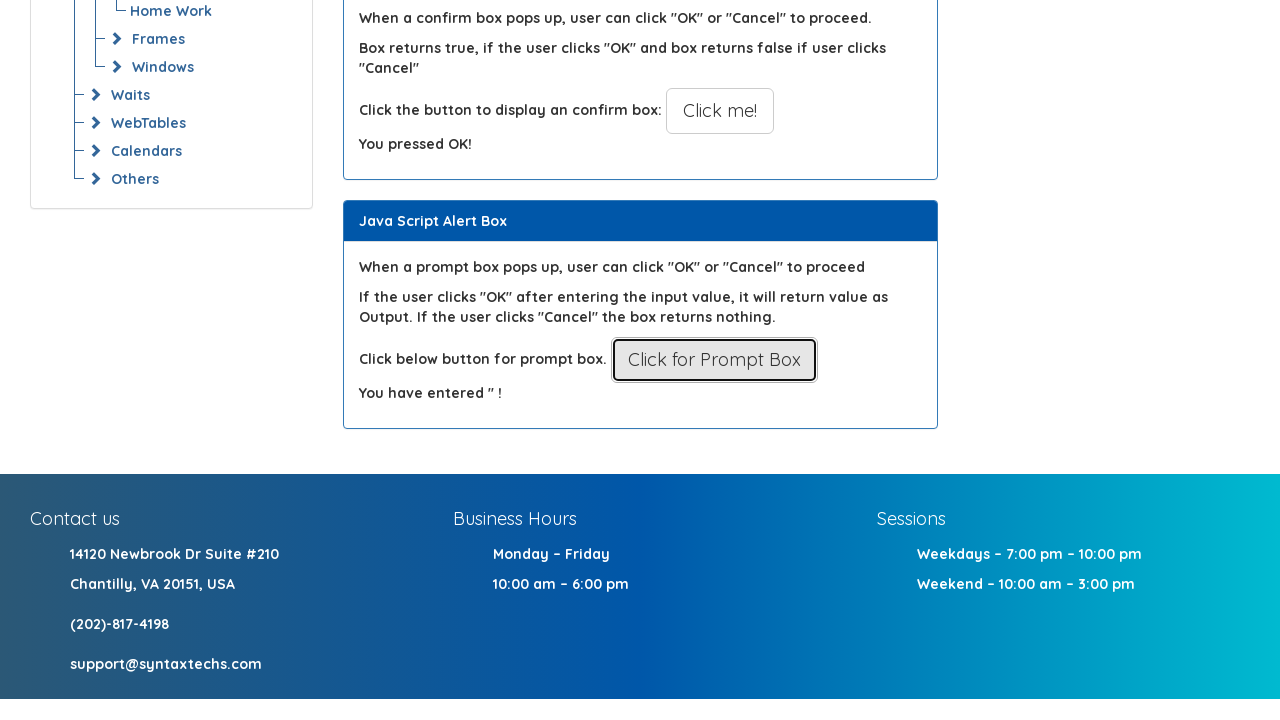